Tests form interaction on an Angular practice page by clicking on input fields using relative positioning - clicks the date of birth input field and the ice cream checkbox.

Starting URL: https://rahulshettyacademy.com/angularpractice/

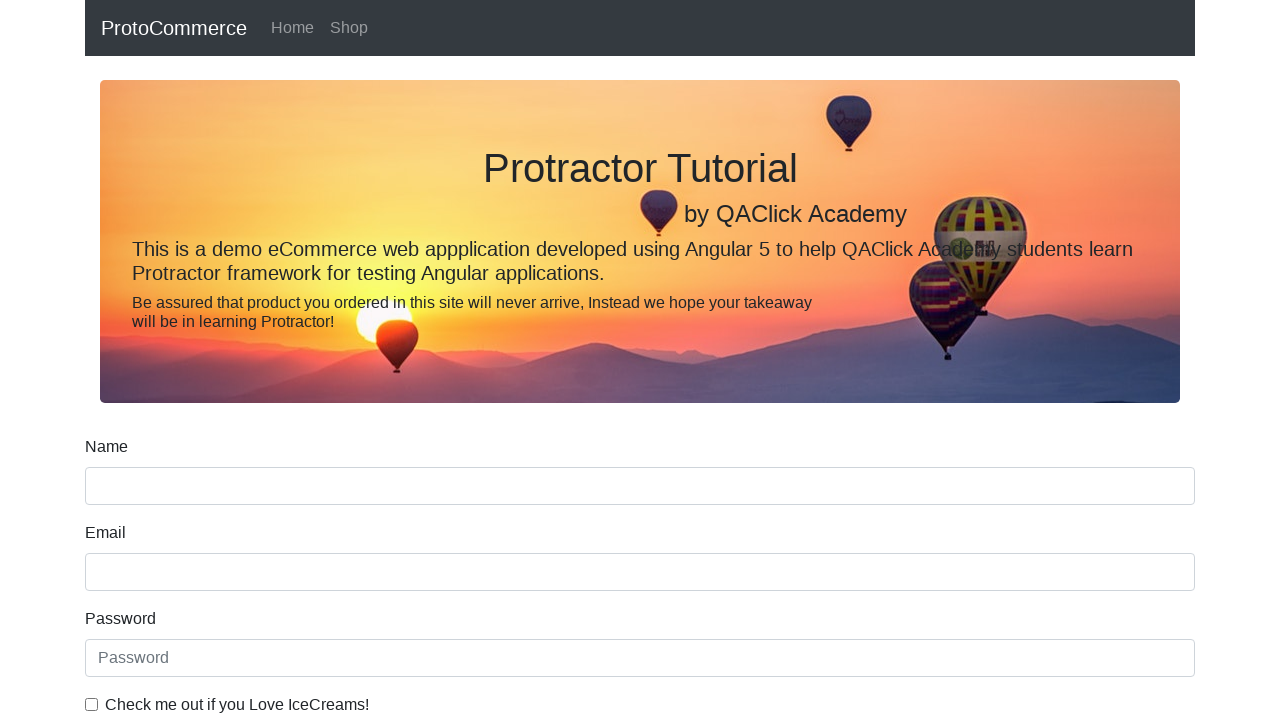

Form loaded and name field selector is ready
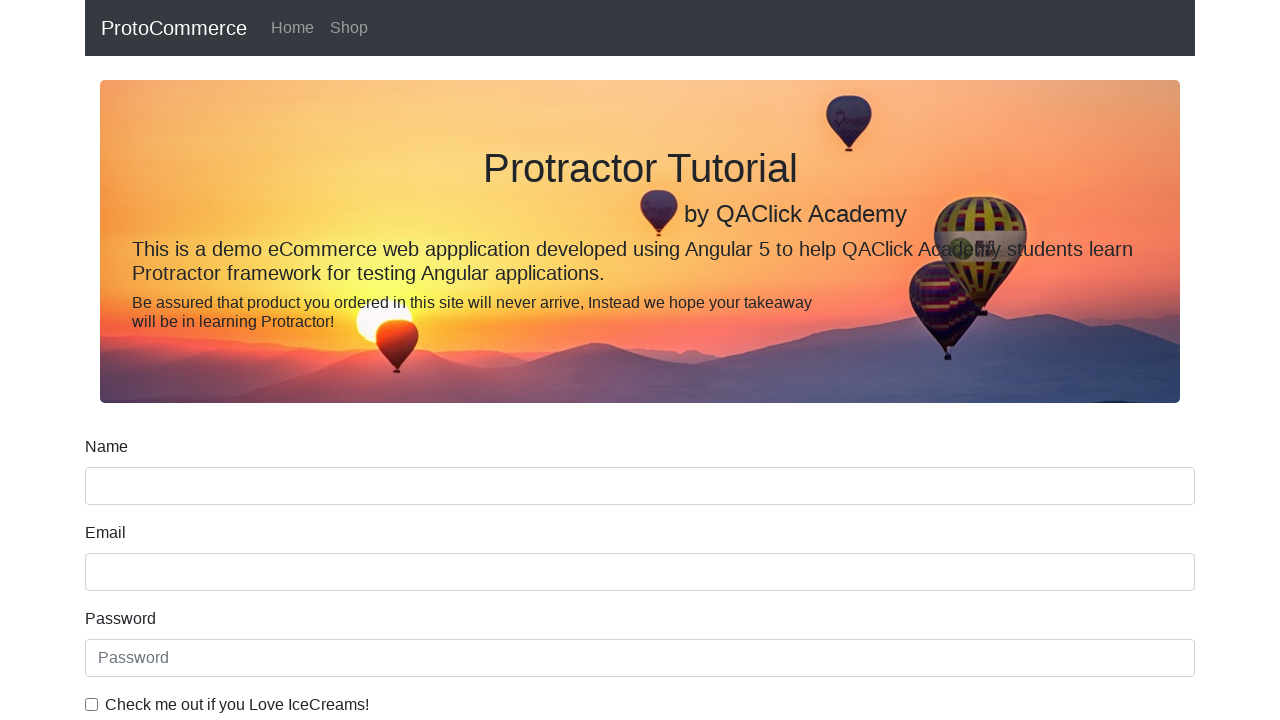

Clicked the date of birth input field at (640, 412) on input[name='bday']
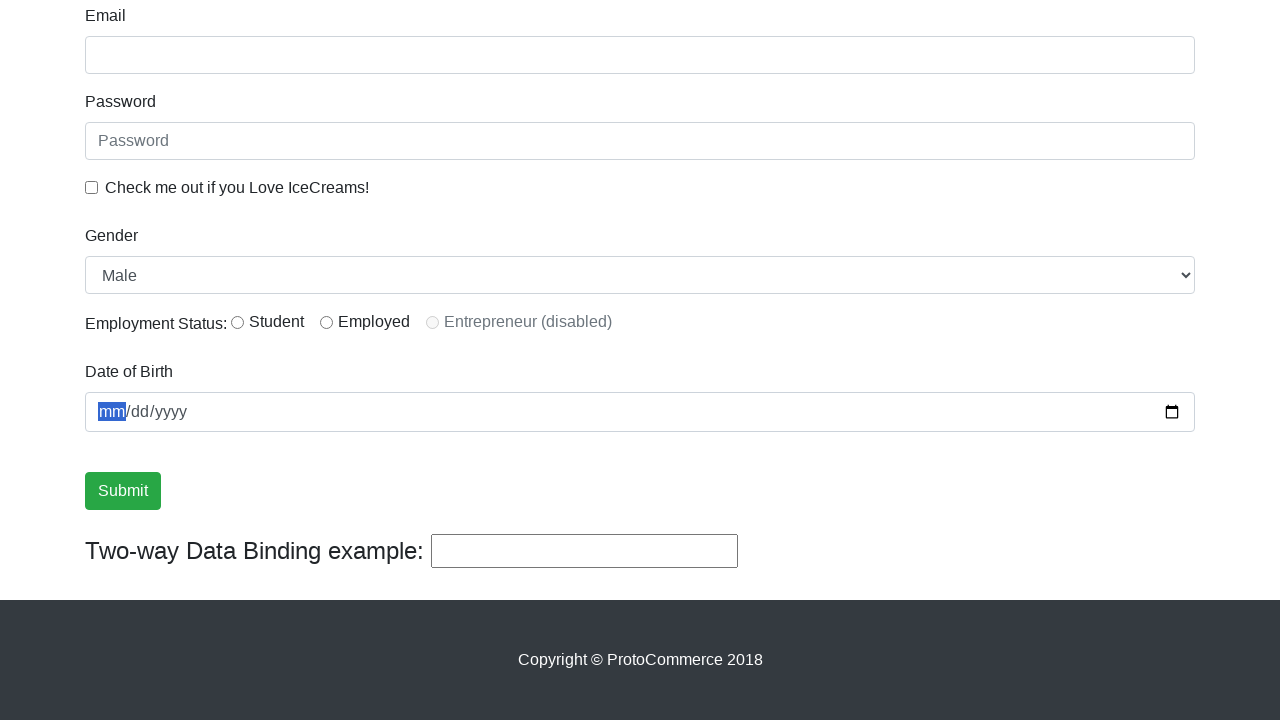

Clicked the ice cream checkbox at (92, 187) on input#exampleCheck1
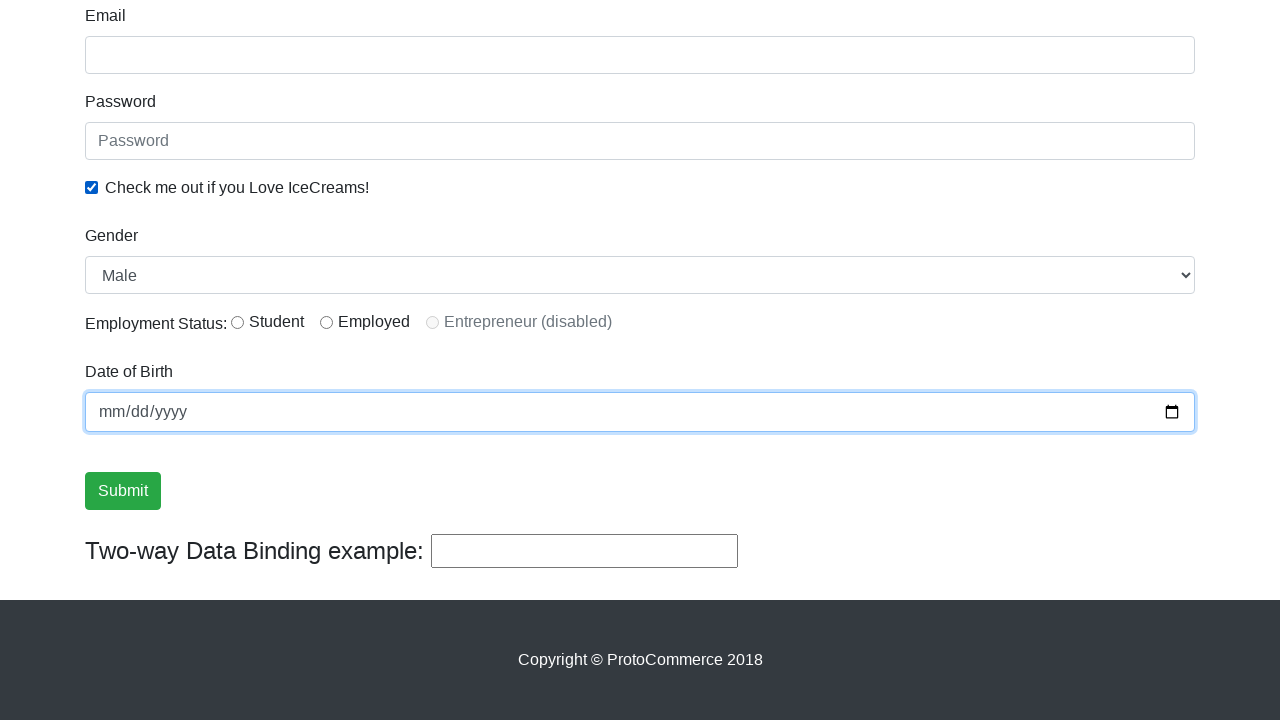

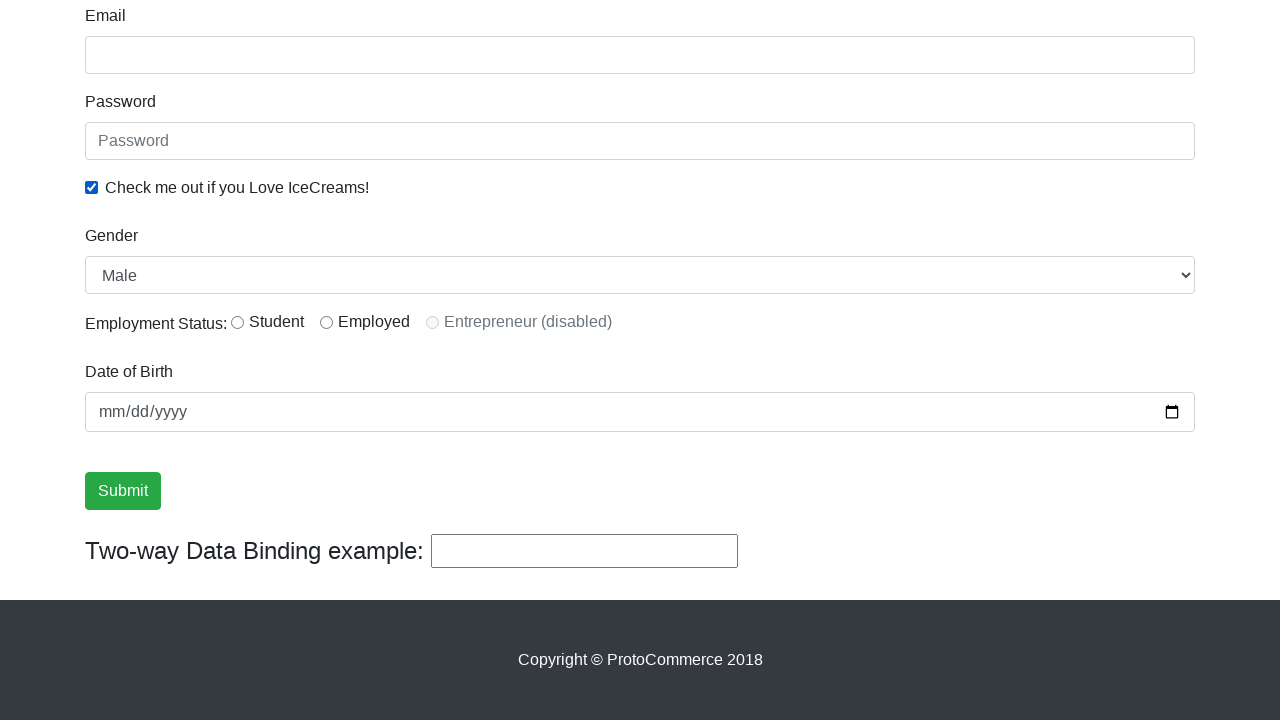